Tests window switching functionality by clicking on a link that opens a new tab and getting window information

Starting URL: https://demo.automationtesting.in/Windows.html

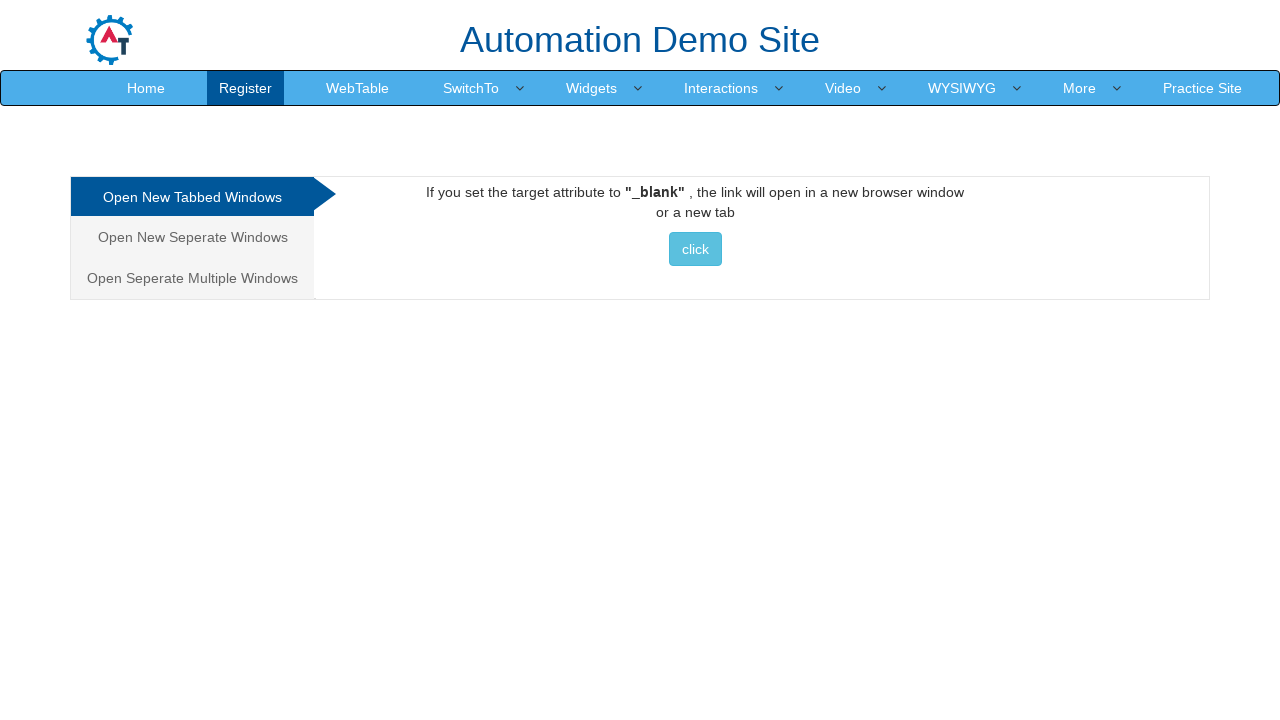

Clicked on 'Open New Tabbed Windows' link at (192, 197) on xpath=//a[normalize-space()='Open New Tabbed Windows']
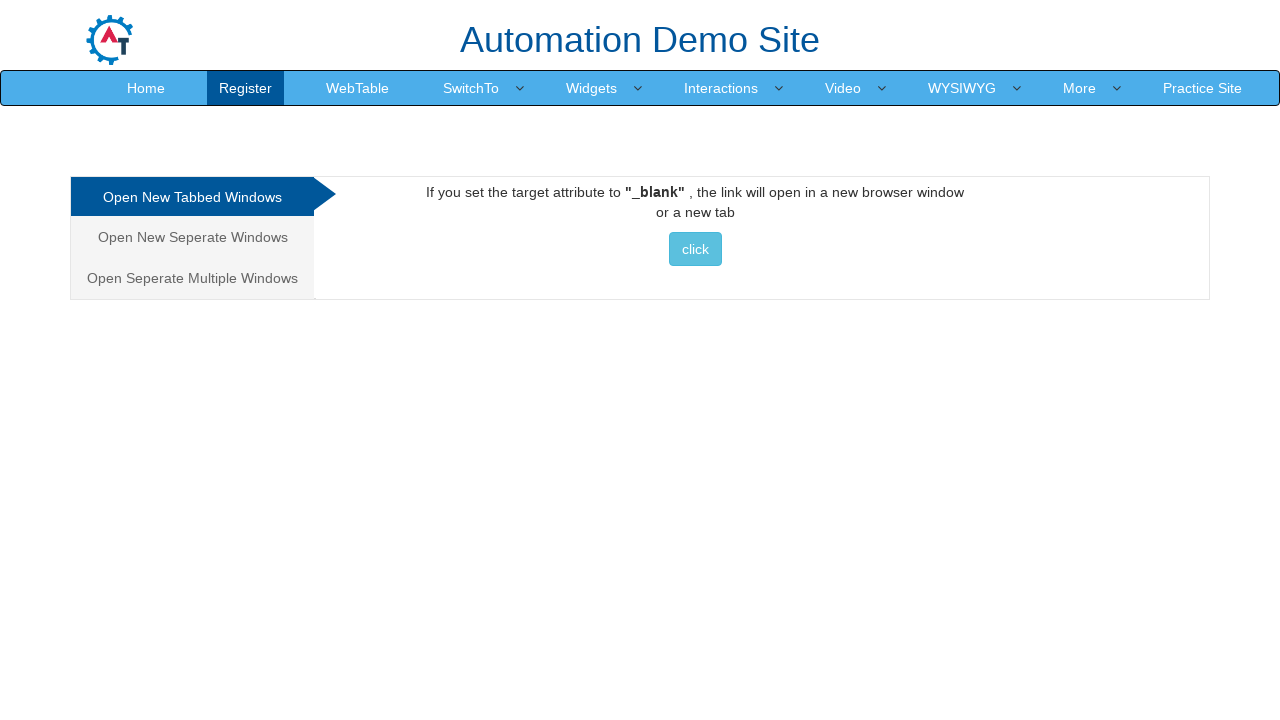

Clicked button to open new tab with Selenium link at (695, 249) on xpath=//a[@href='http://www.selenium.dev']//button[@class='btn btn-info'][normal
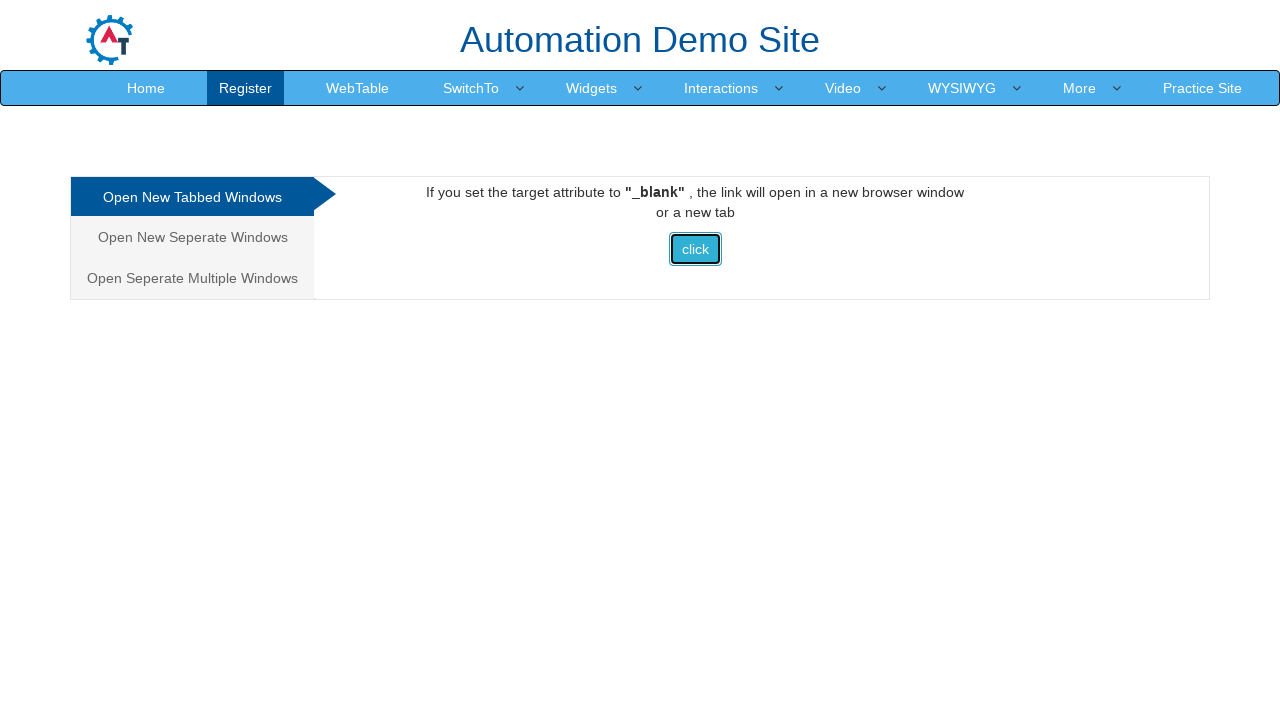

Retrieved page title: Frames & windows
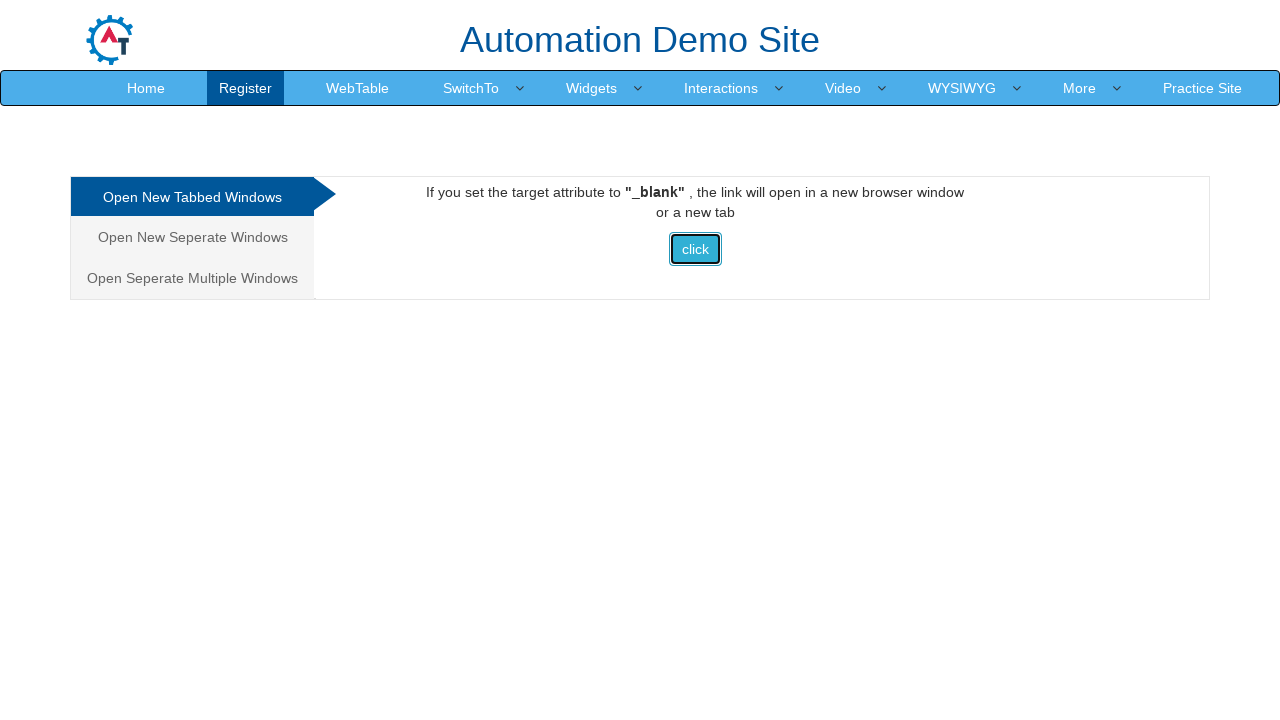

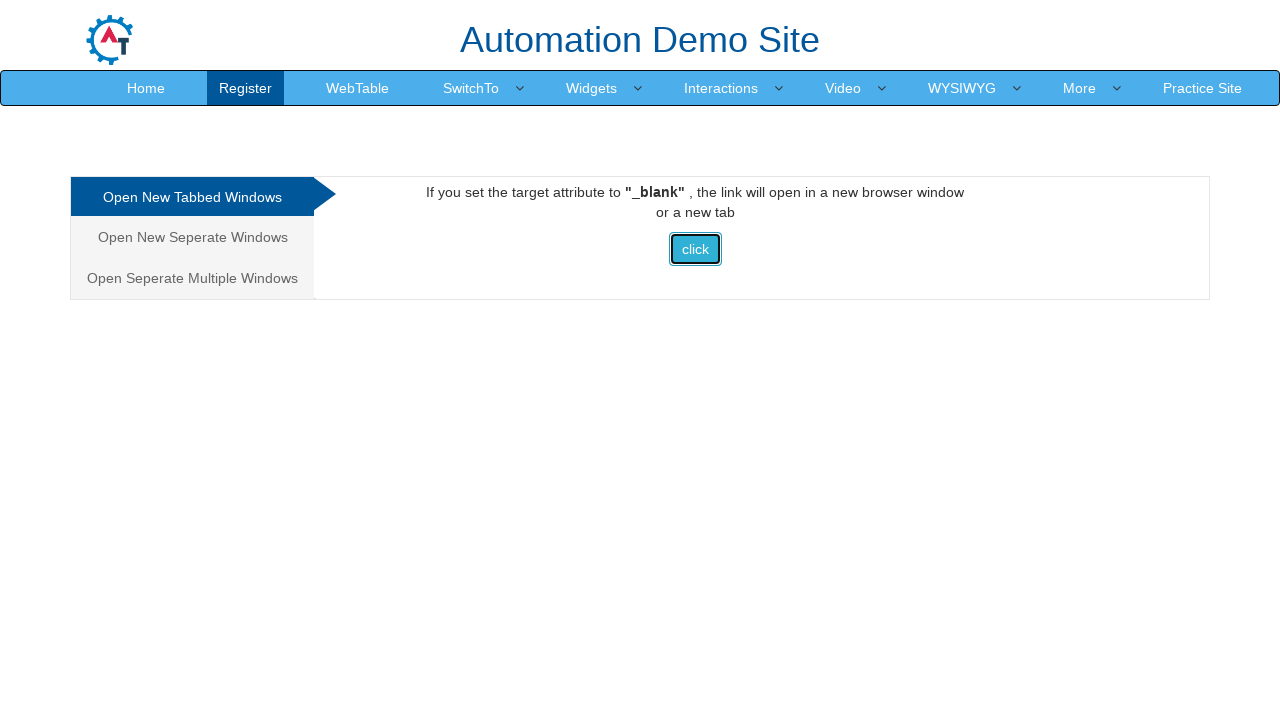